Tests dropdown selection functionality by selecting Option 2 from a dropdown menu

Starting URL: https://the-internet.herokuapp.com/dropdown

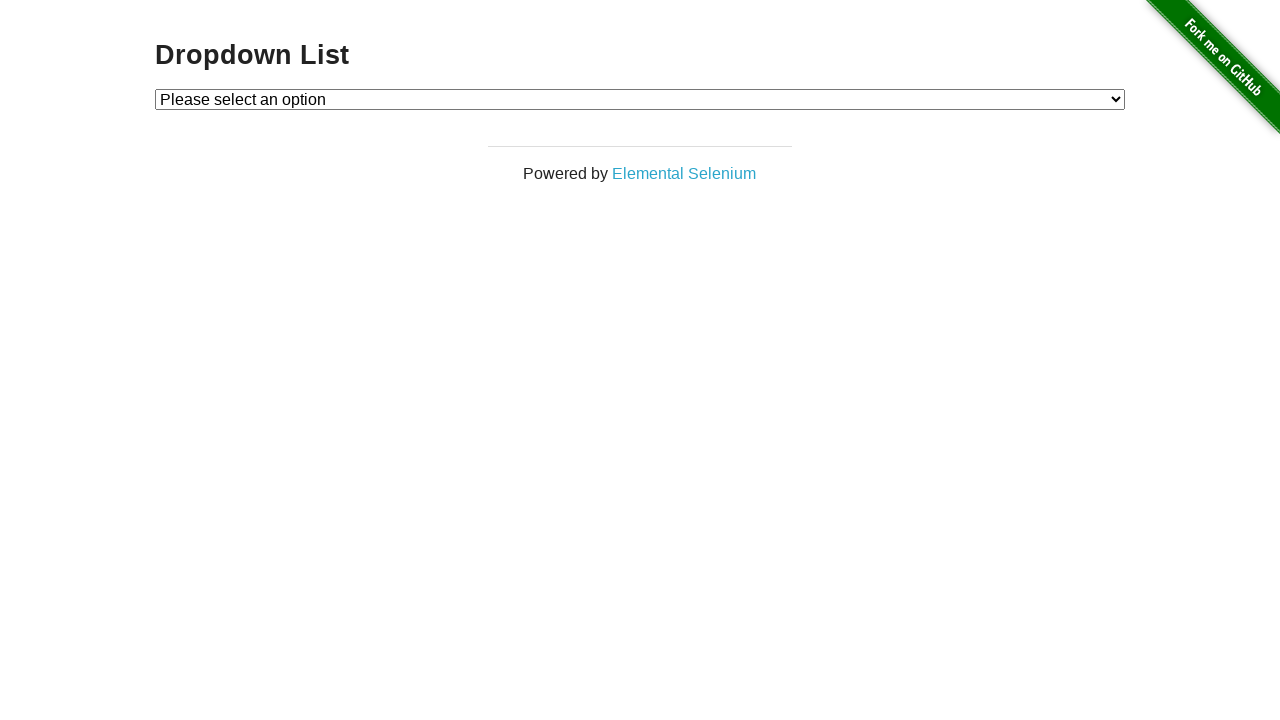

Selected 'Option 2' from dropdown menu using option label on xpath=//select[@id='dropdown']
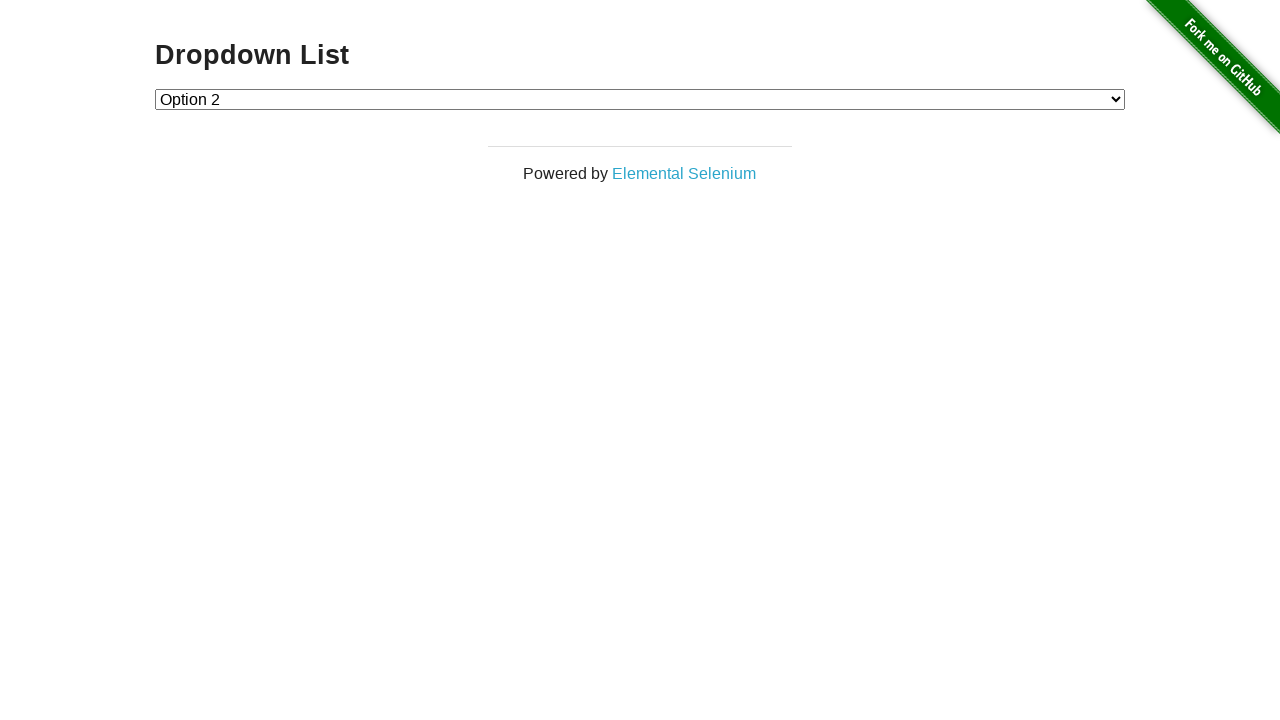

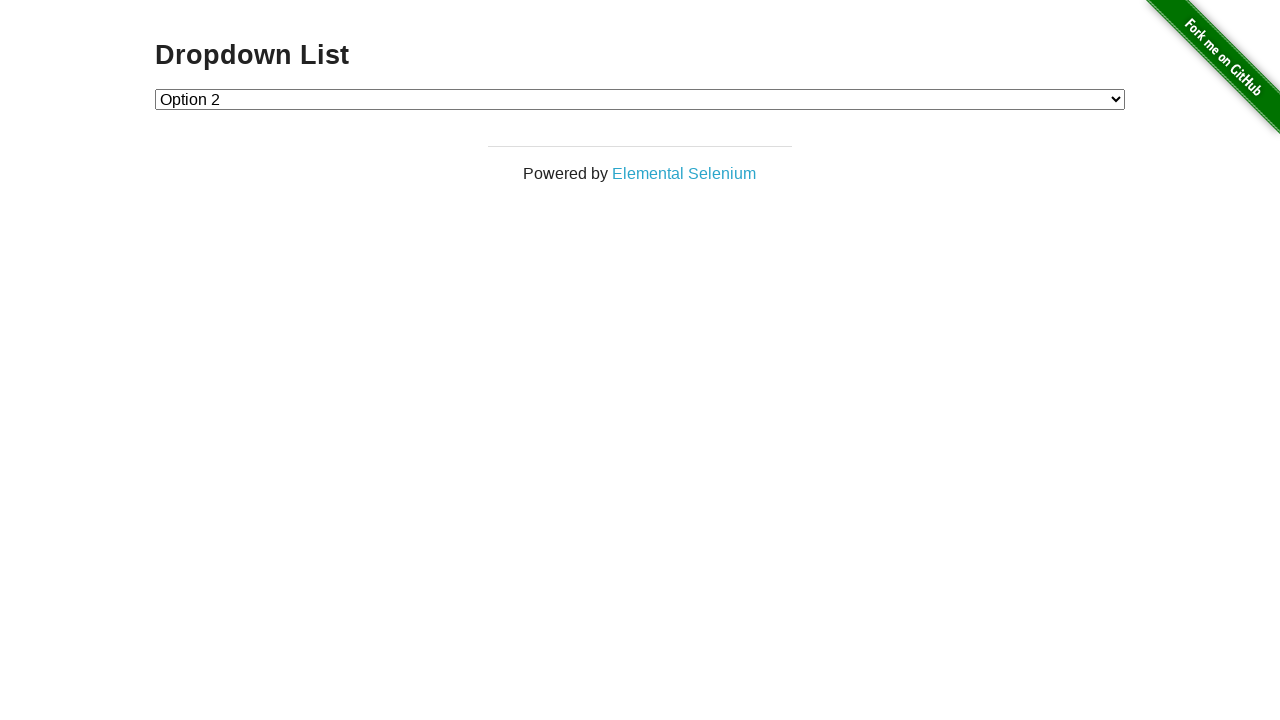